Tests a form filling functionality by entering first name, last name, and job title fields on the Formy practice form

Starting URL: http://formy-project.herokuapp.com/form

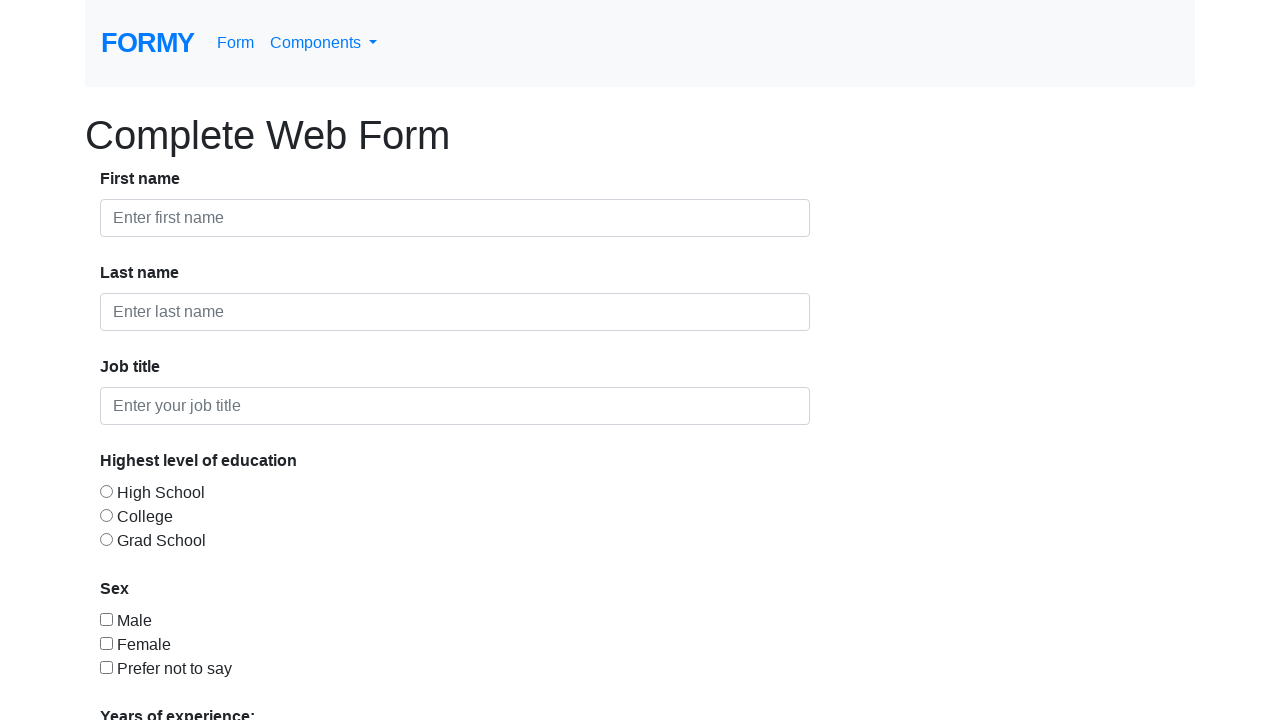

Filled first name field with 'Michael' on #first-name
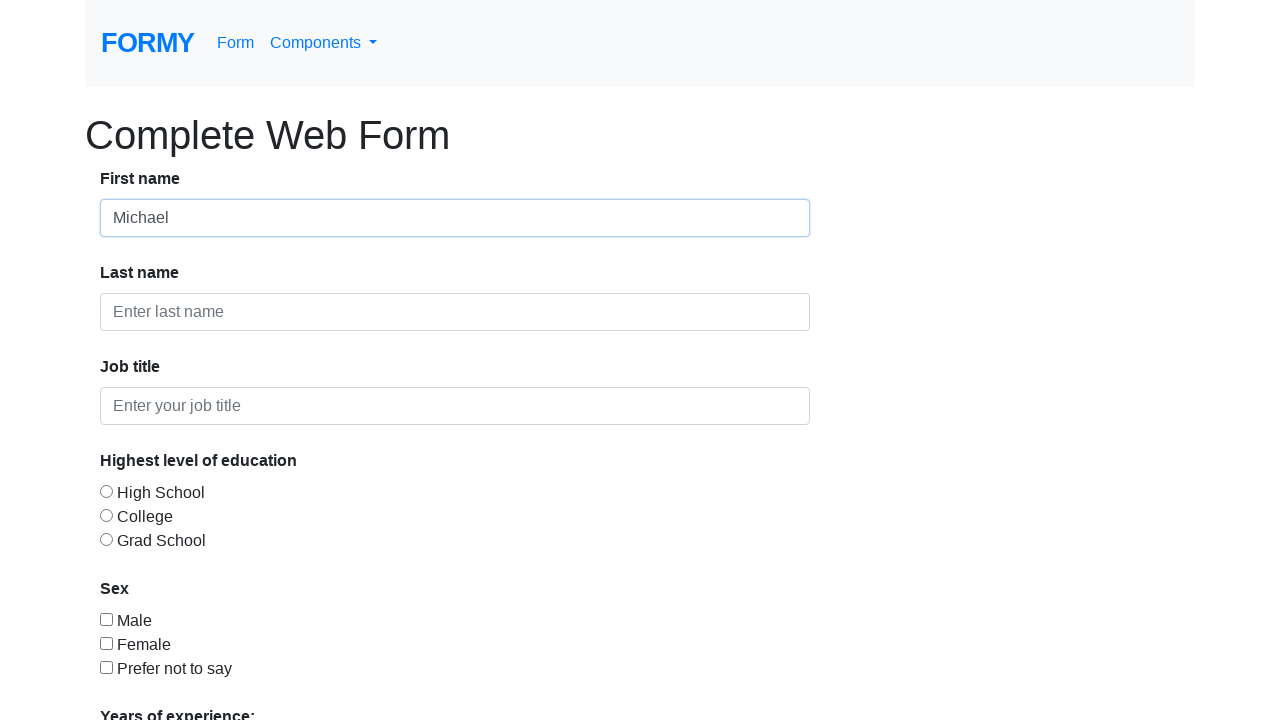

Filled last name field with 'kali' on #last-name
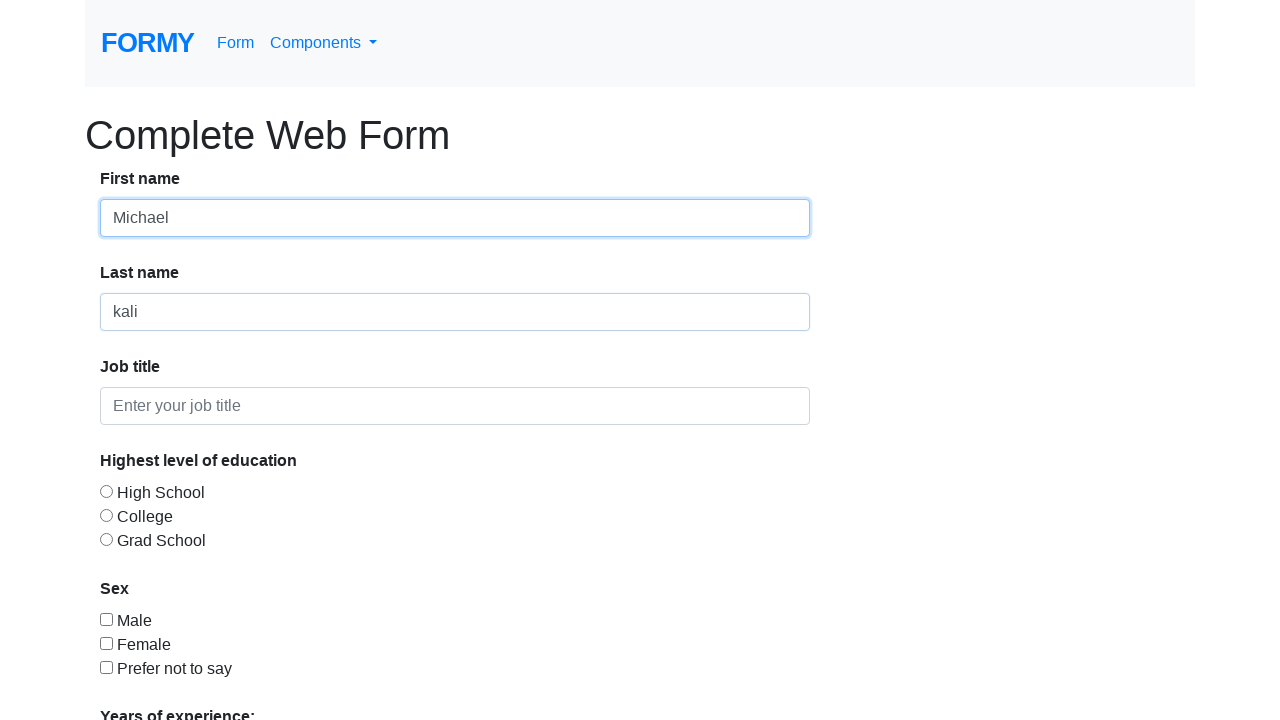

Filled job title field with 'developer' on input[placeholder='Enter your job title']
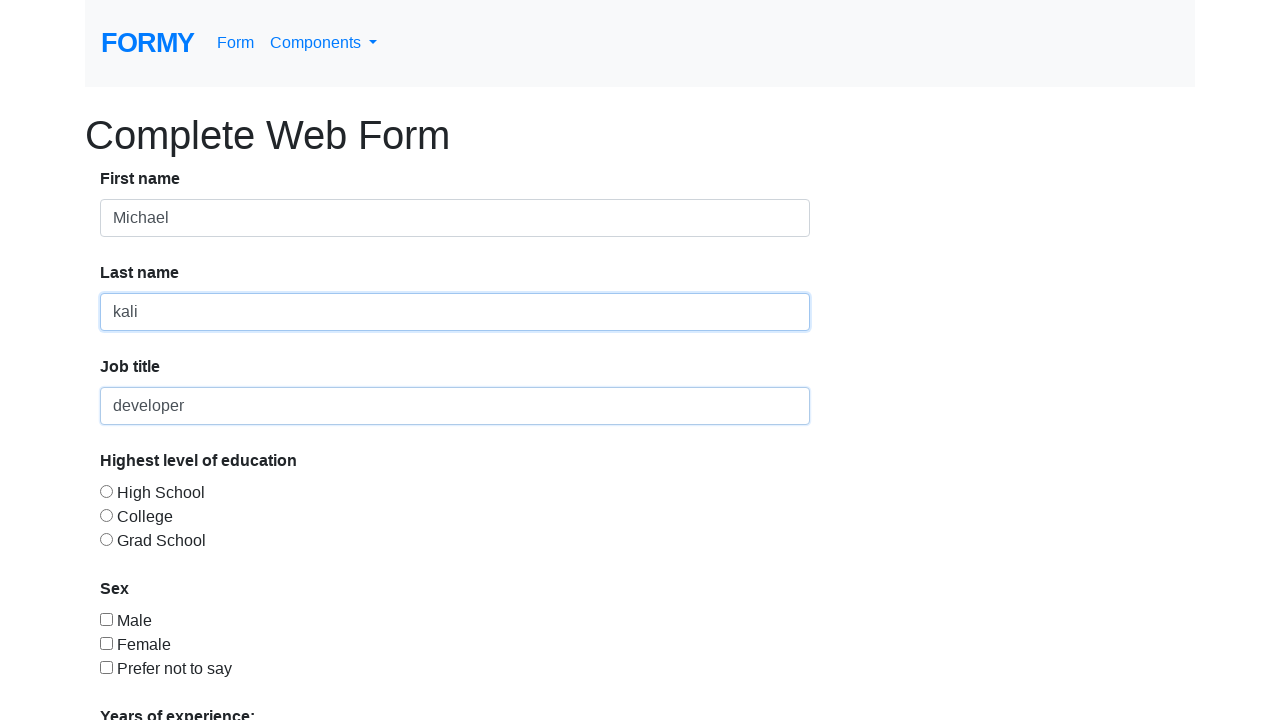

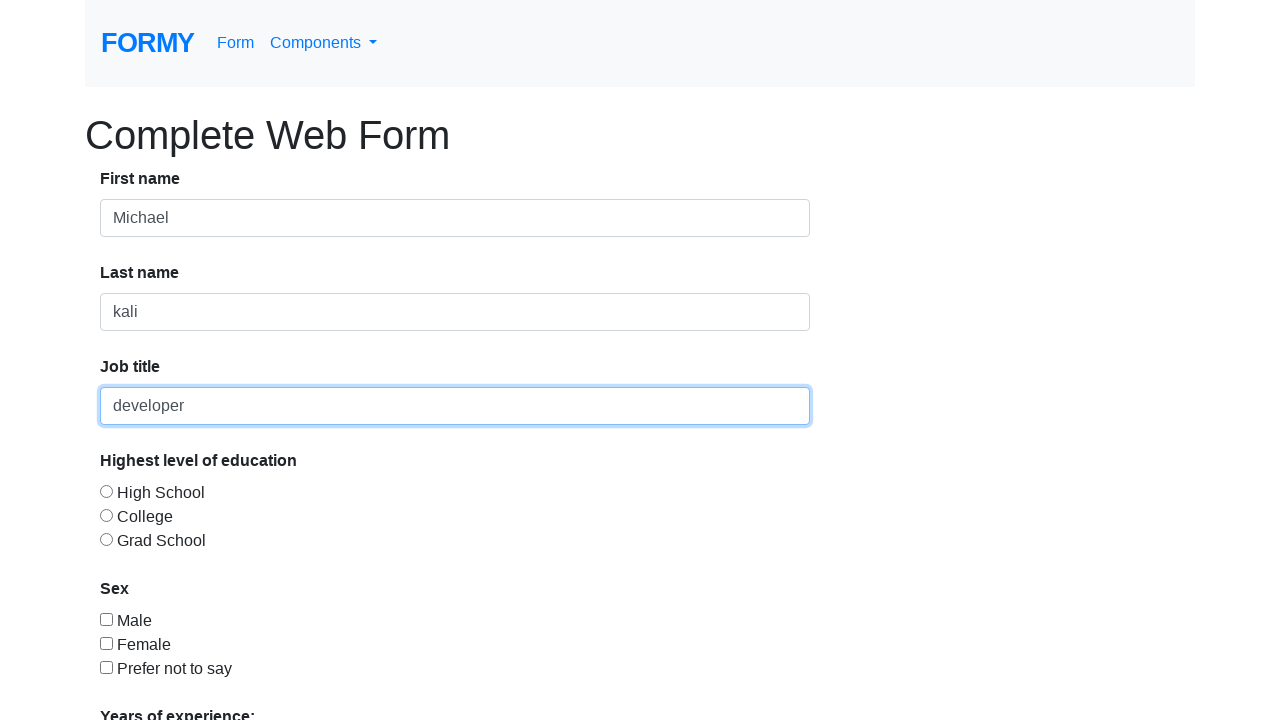